Tests the product search and add-to-cart functionality on a shopping practice site by searching for products containing 'ca', adding Cashews to the cart, and clicking the cart icon.

Starting URL: https://rahulshettyacademy.com/seleniumPractise/#/

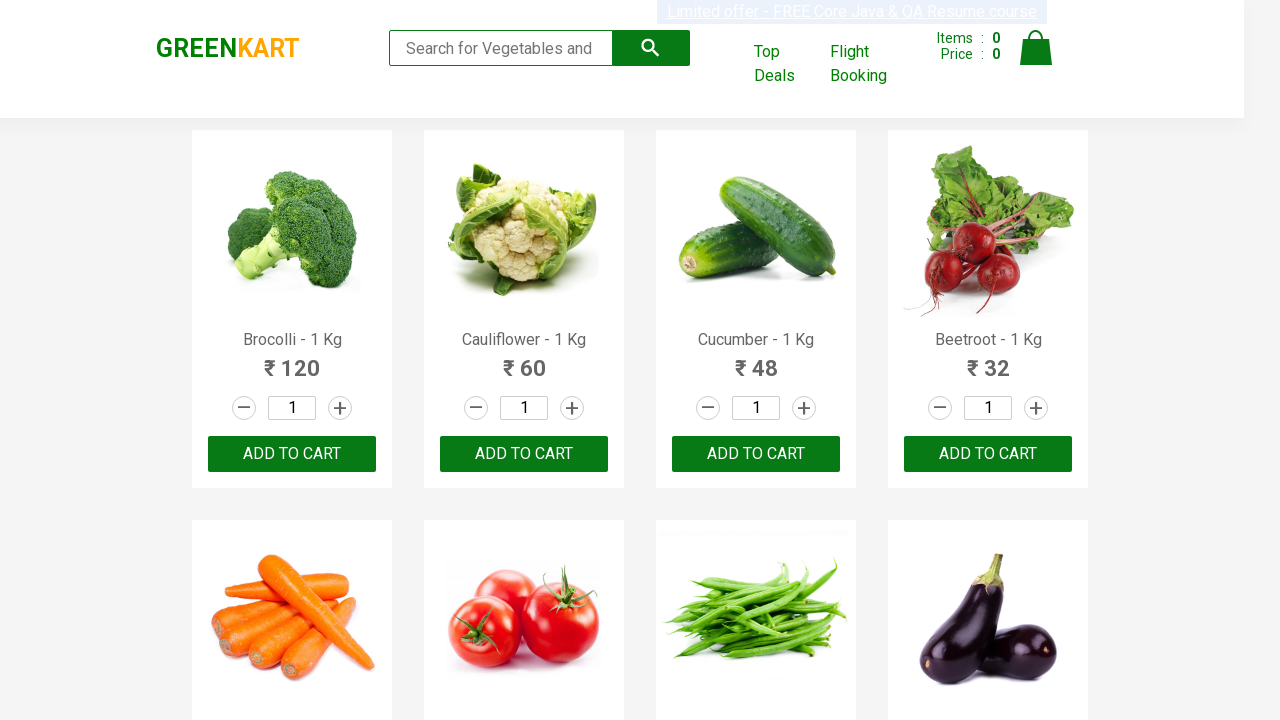

Filled search box with 'ca' to filter products on .search-keyword
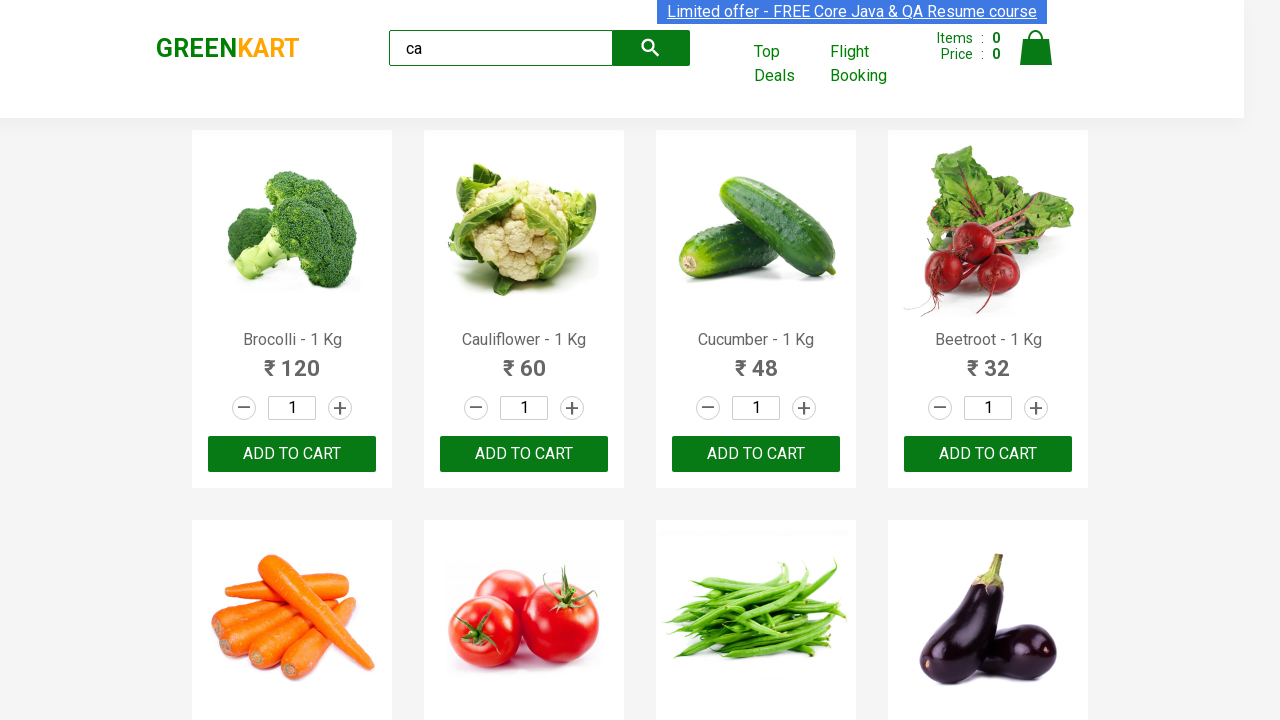

Waited 2 seconds for products to load after search
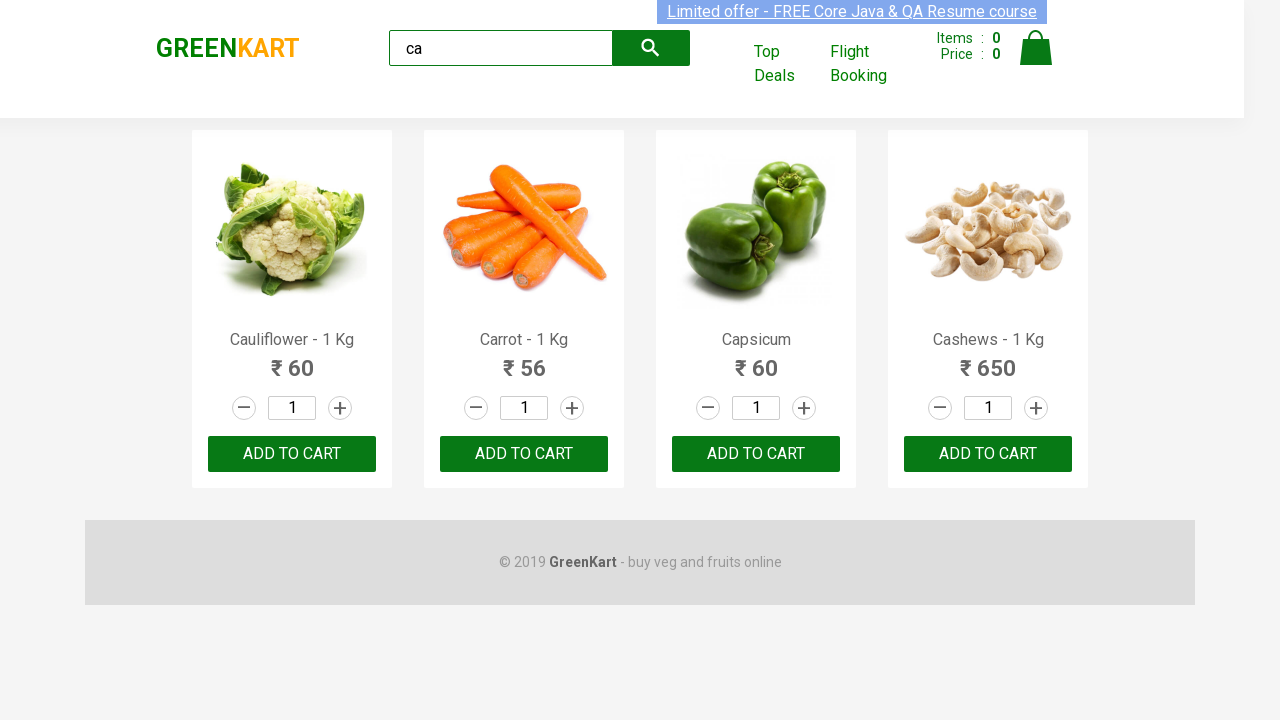

Product elements loaded and became visible
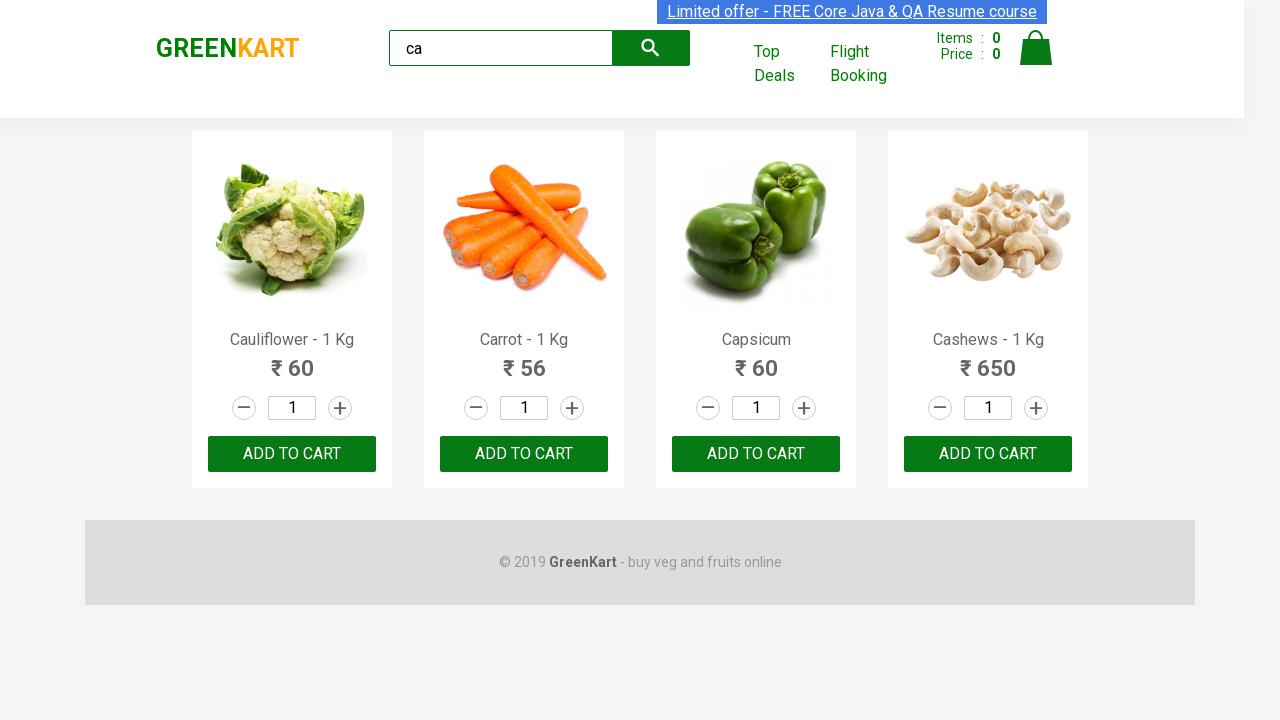

Found Cashews product and clicked add to cart button at (988, 454) on .products .product >> nth=3 >> button
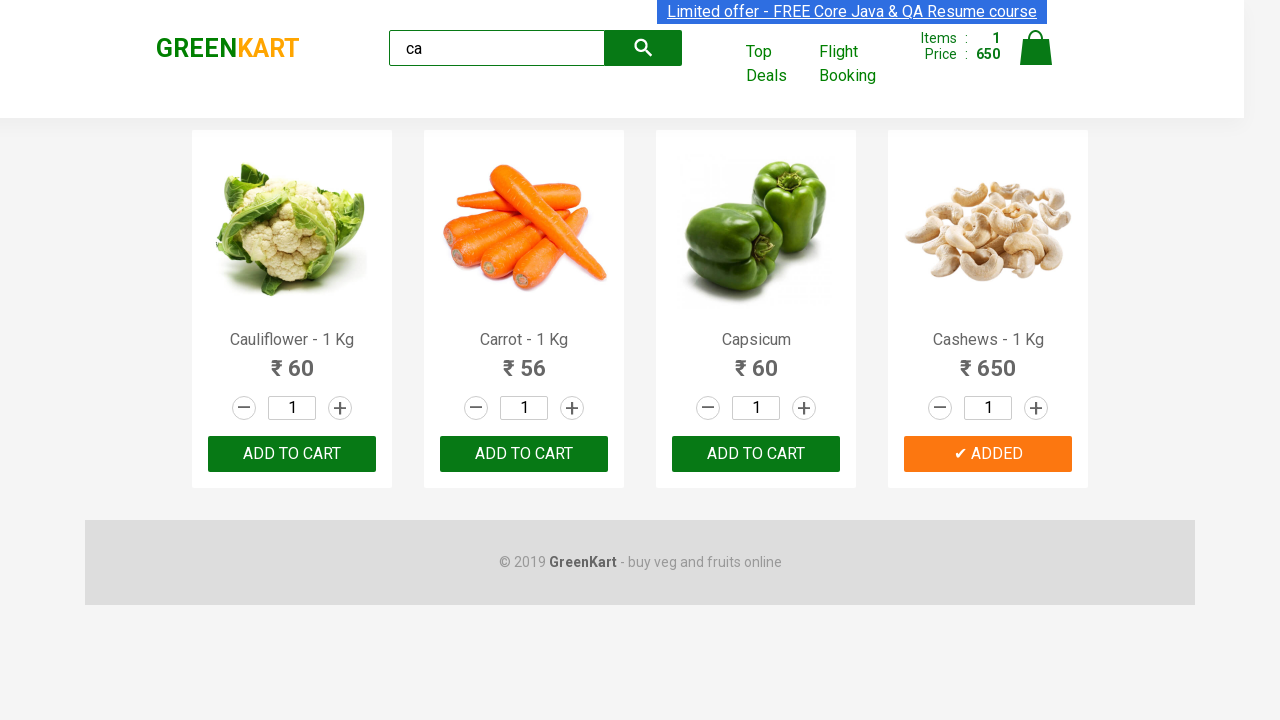

Clicked the cart icon to view shopping cart at (1036, 48) on .cart-icon > img
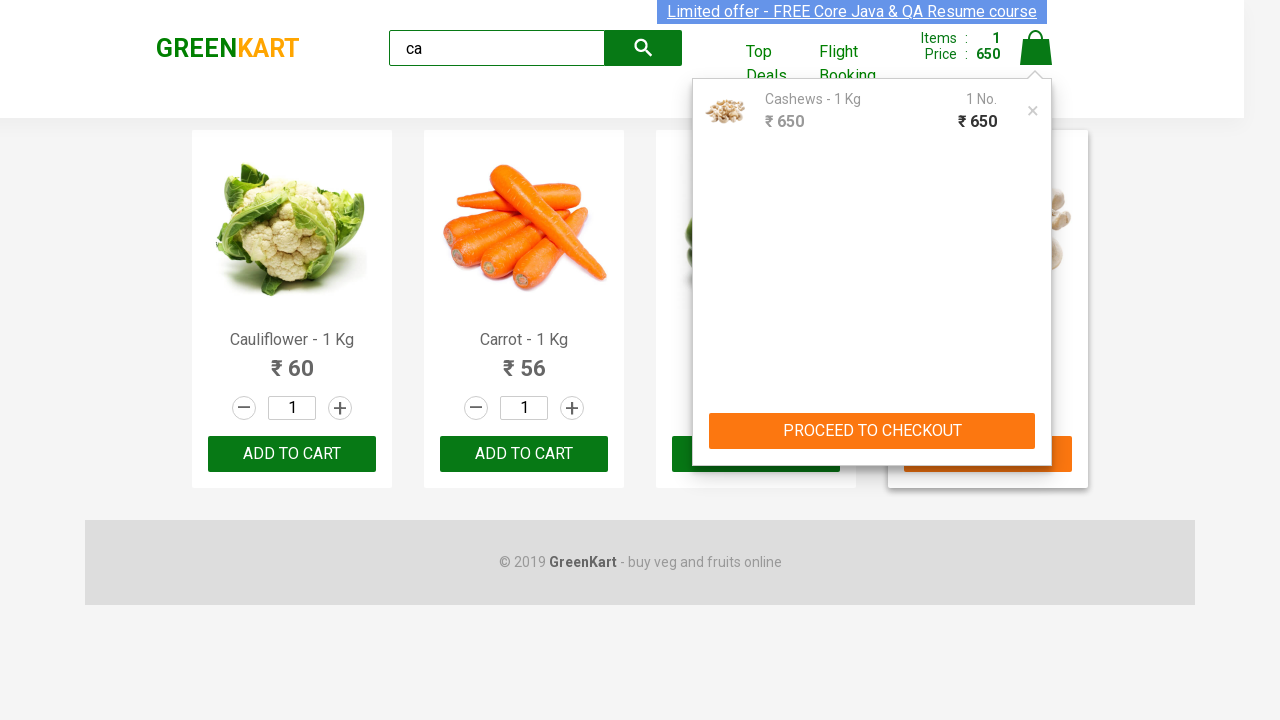

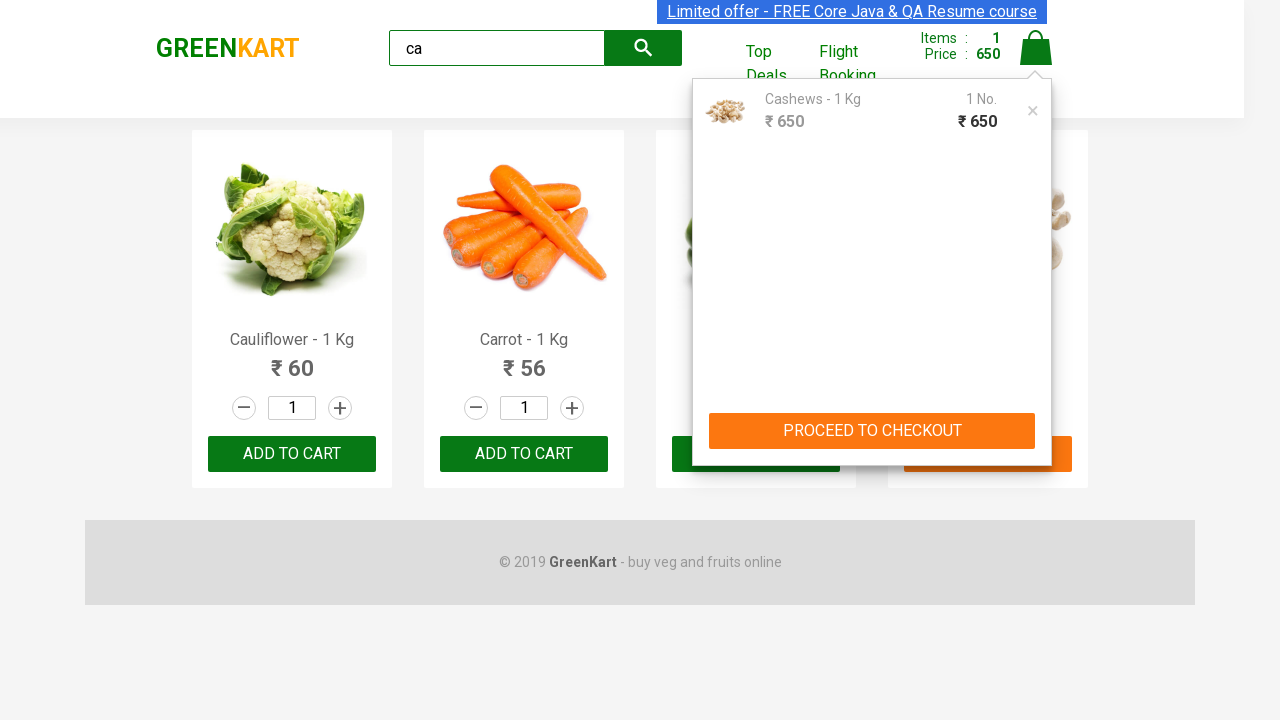